Navigates to the Automation Talks website and verifies the page loads by checking the title

Starting URL: https://automationtalks.com/

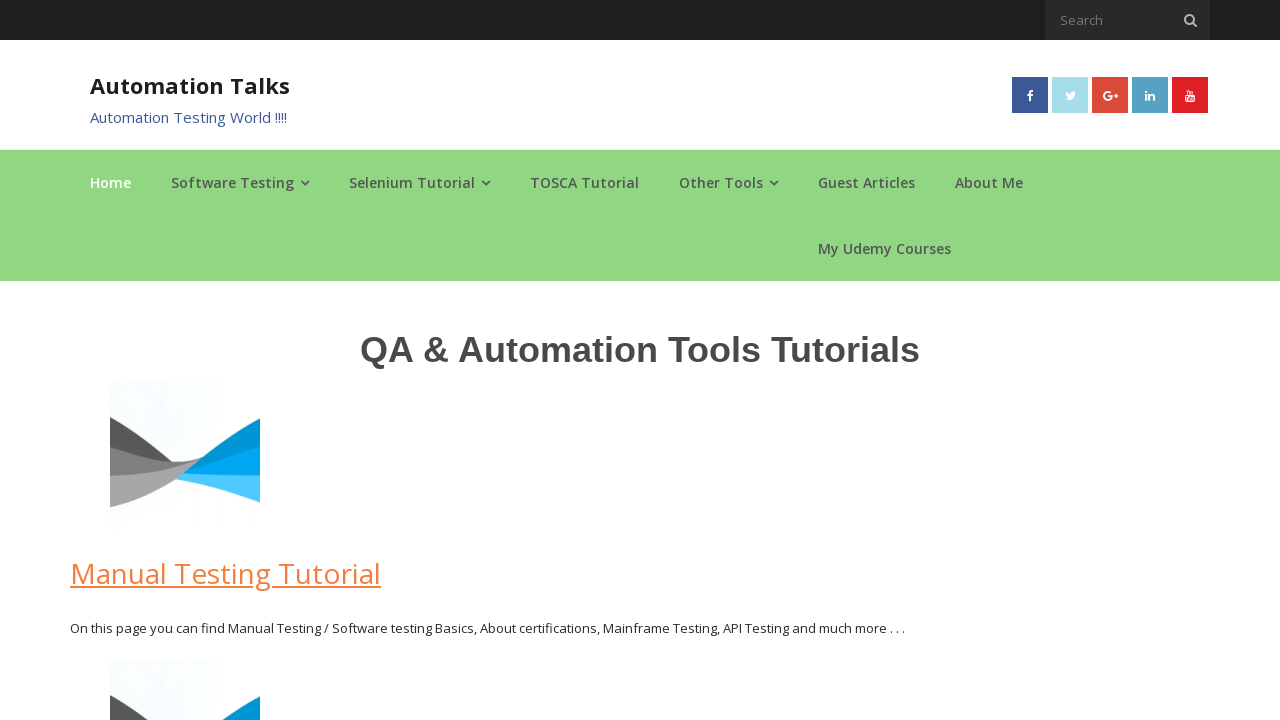

Navigated to https://automationtalks.com/
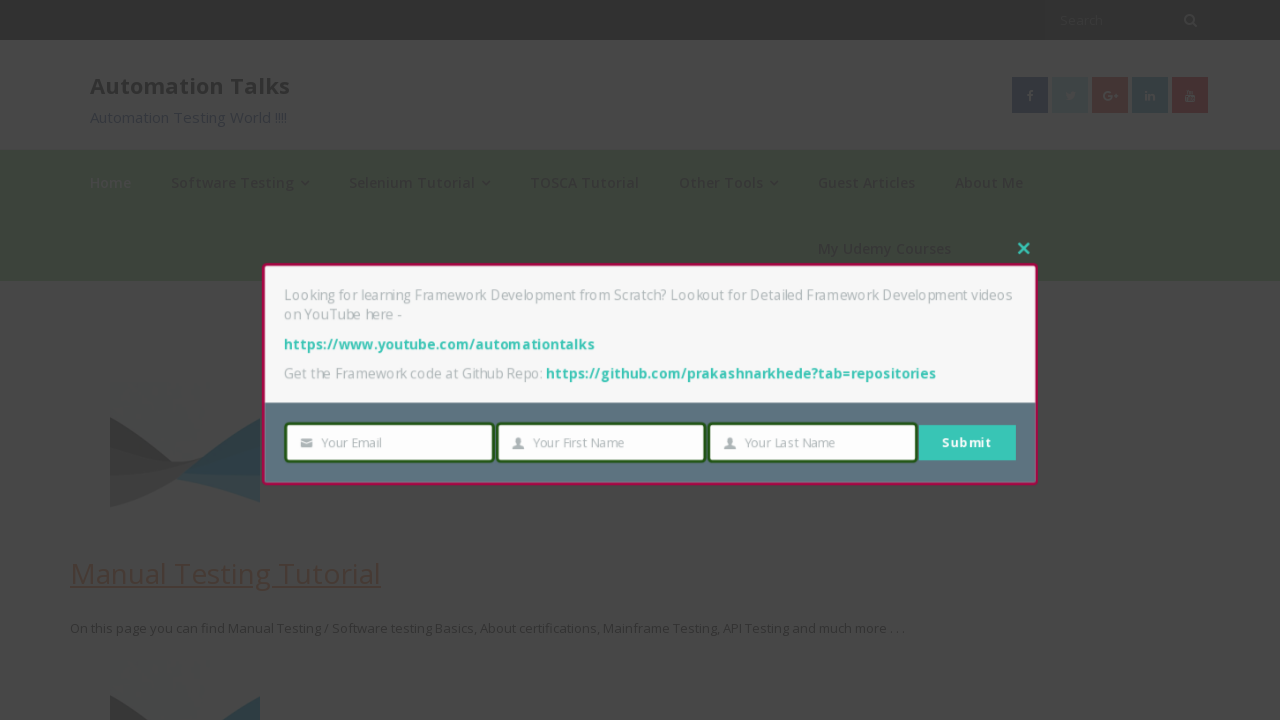

Page DOM fully loaded
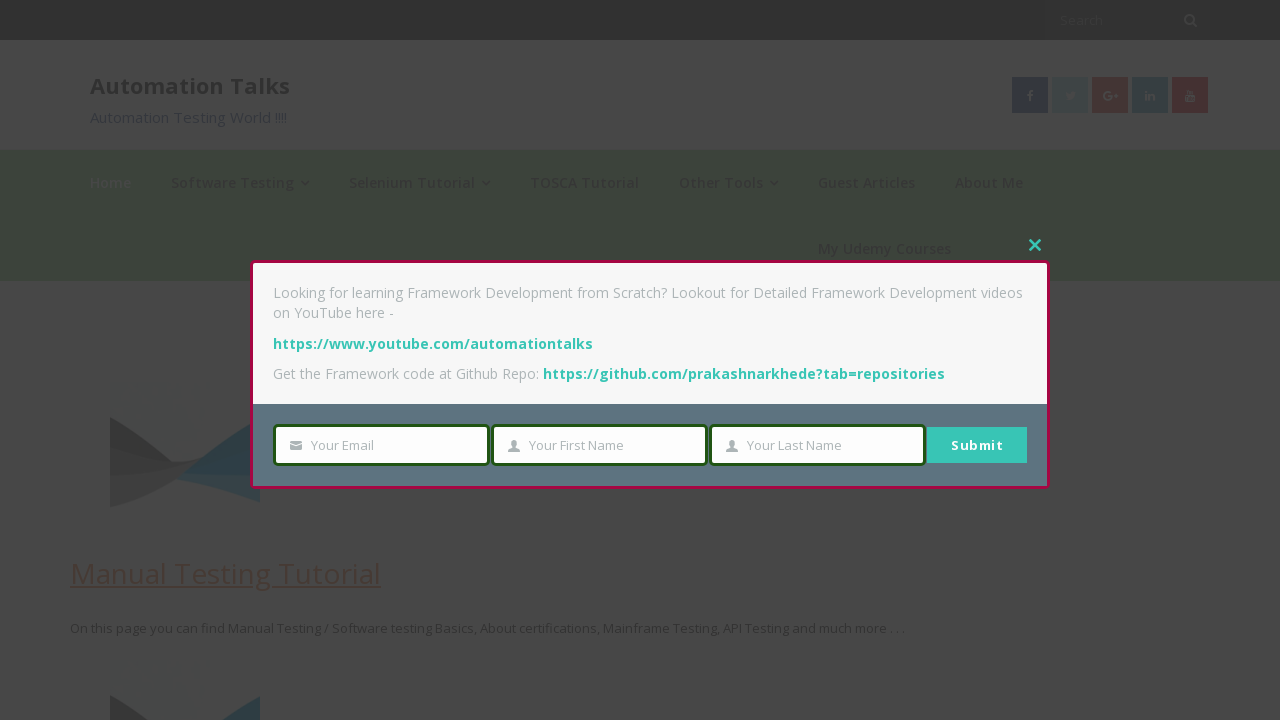

Retrieved page title: AutomationTalks - Learn Automation Testing
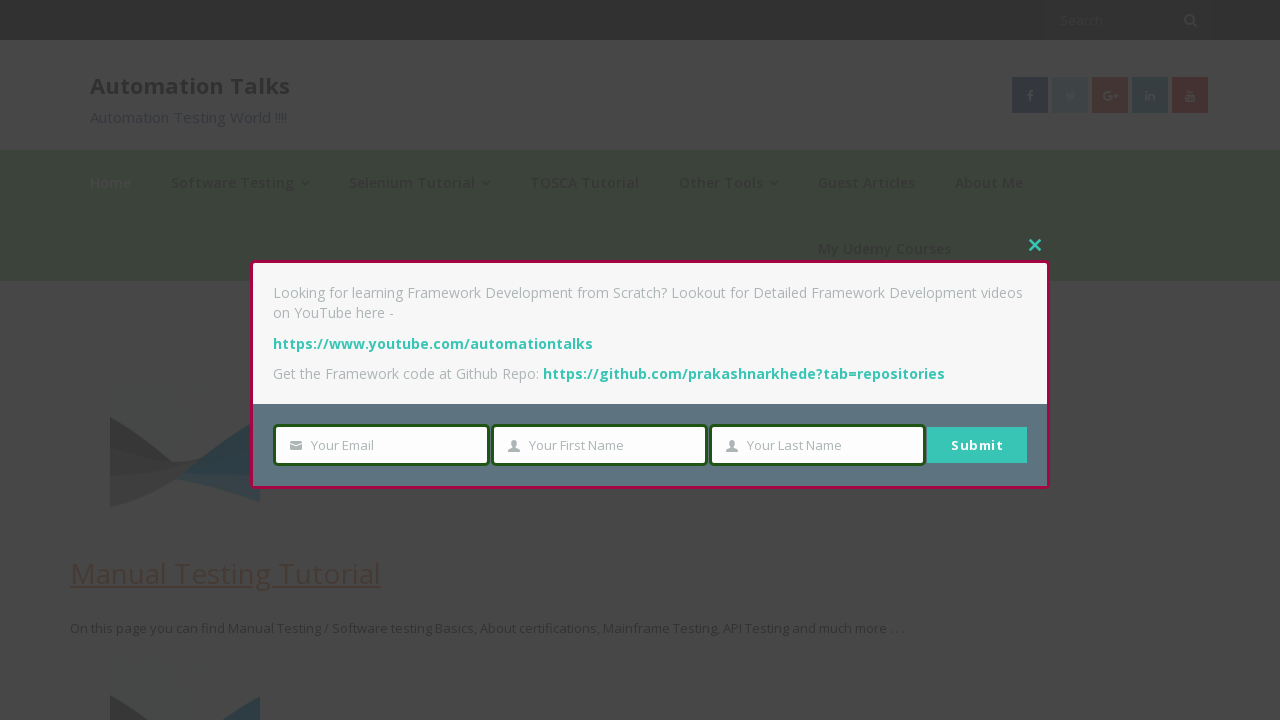

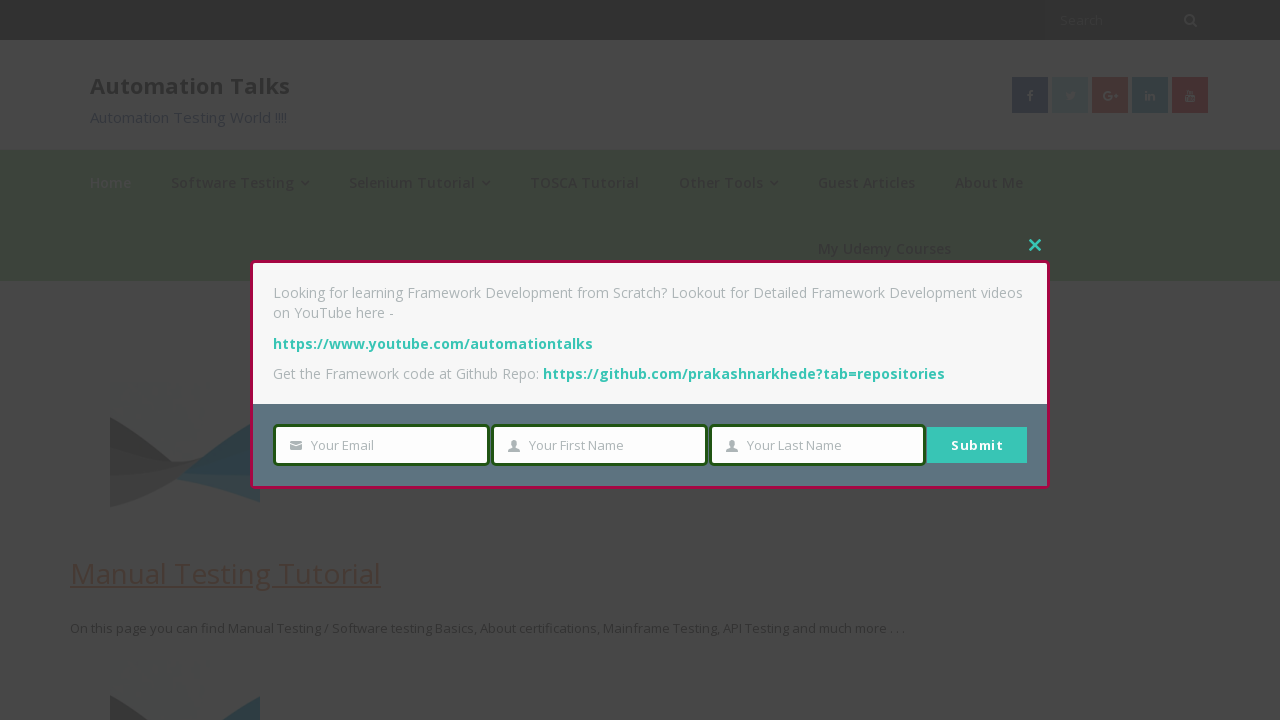